Tests a demo table on automationbykrishna.com by clicking on the demo table link, then verifying the number of employees, column headers, unique usernames, and employee name data in the table.

Starting URL: http://automationbykrishna.com/

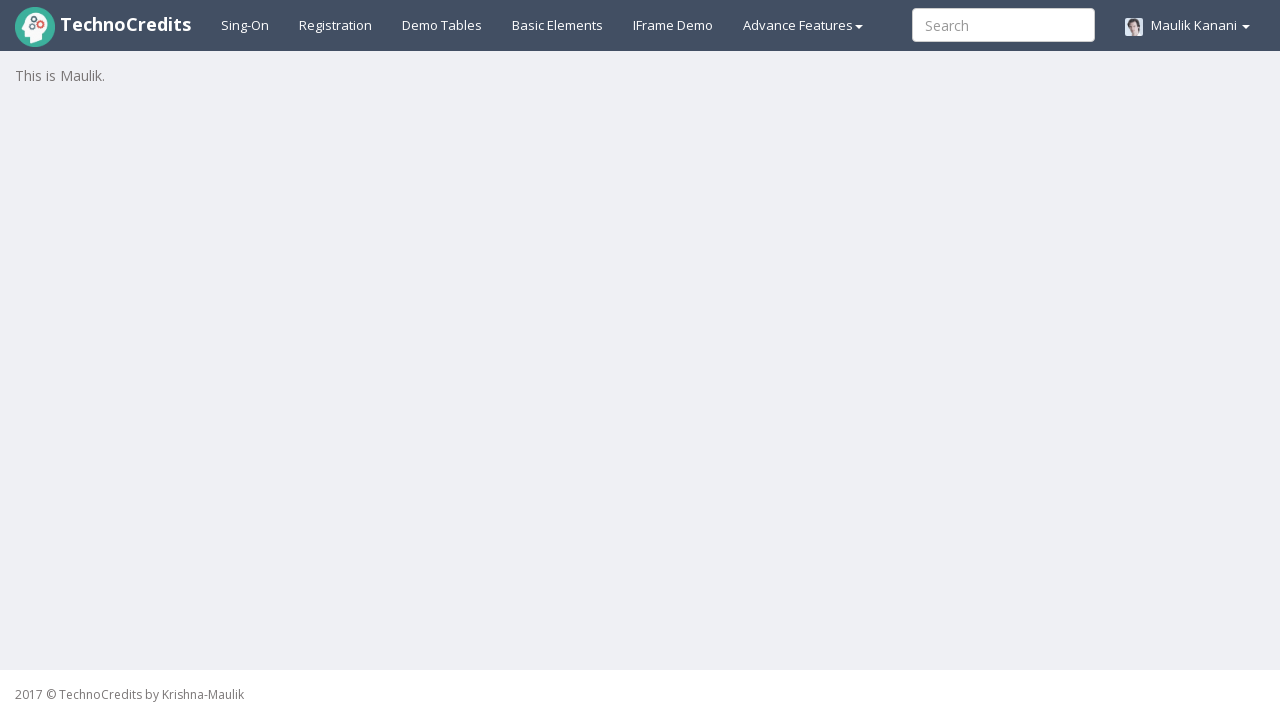

Clicked on demo table link at (442, 25) on a#demotable
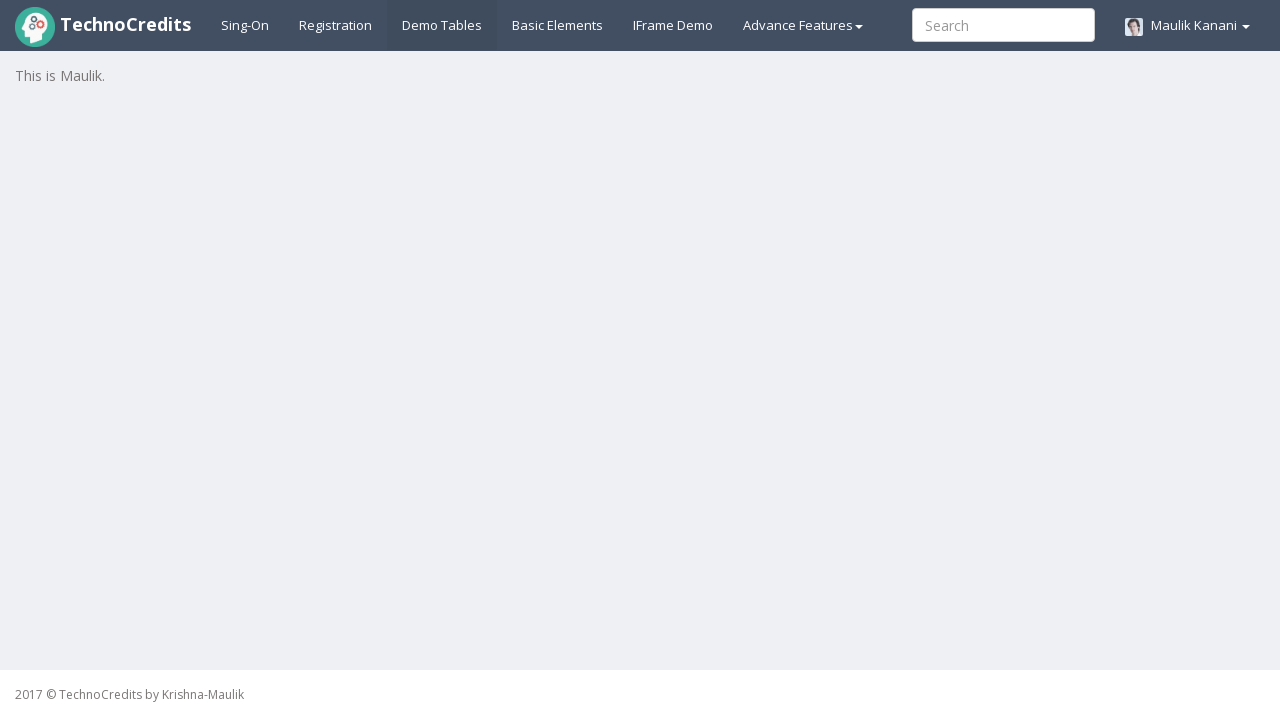

Table #table1 is now visible
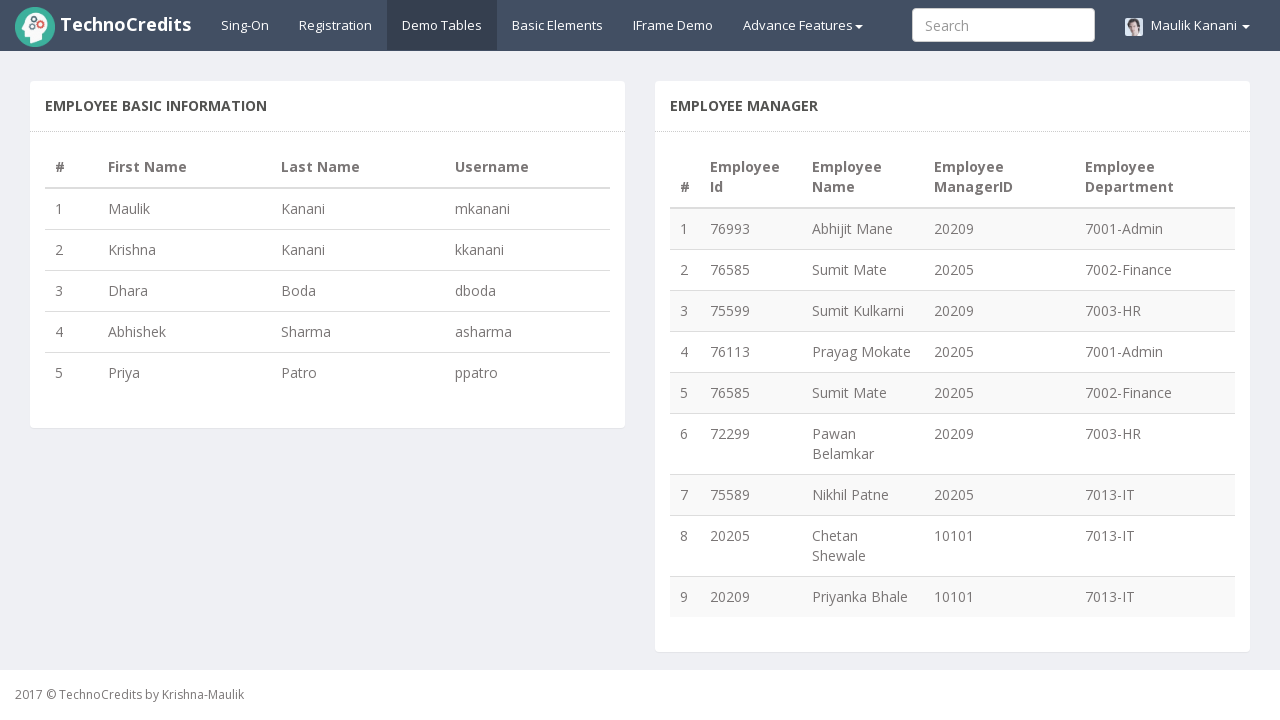

Retrieved 5 employee rows from table
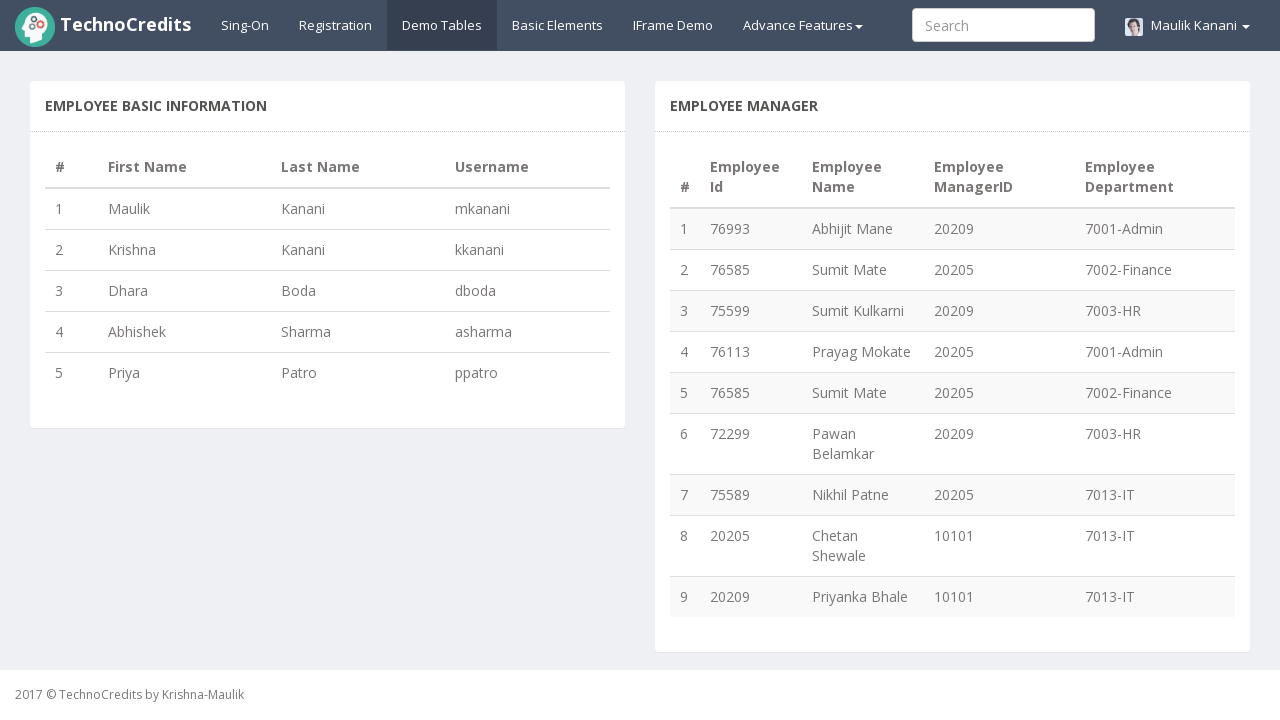

Retrieved 4 column headers from table
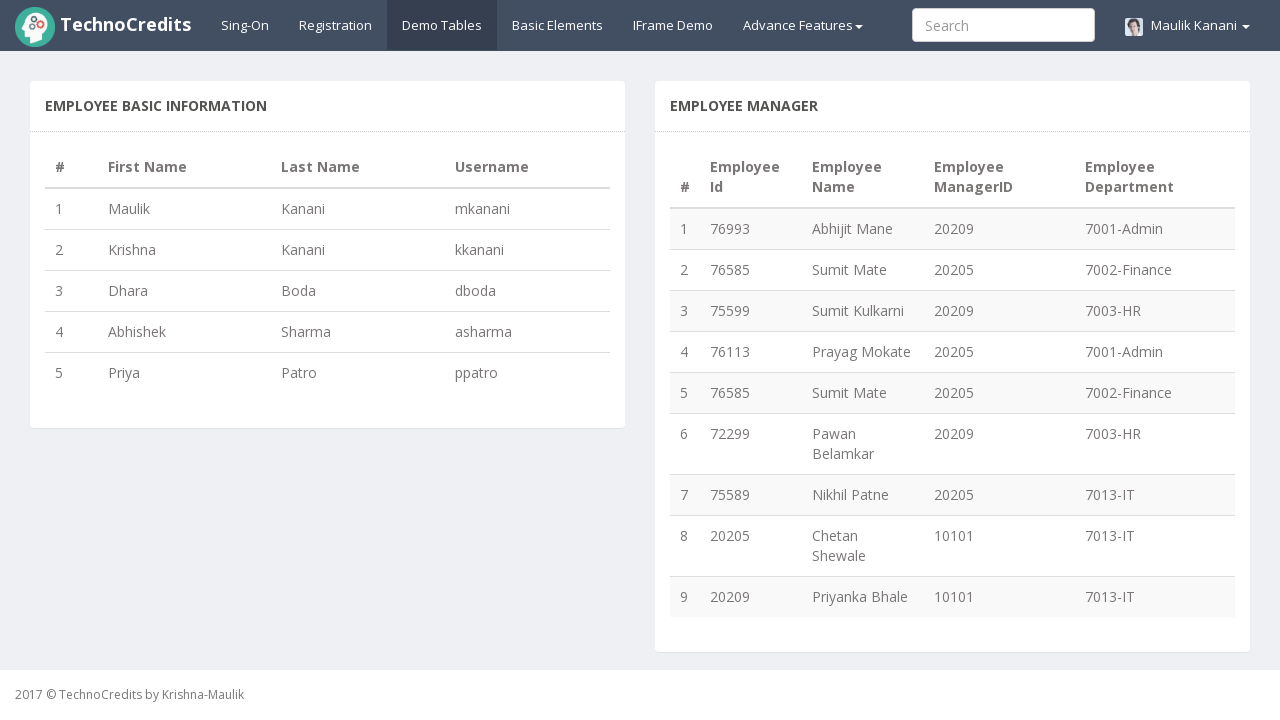

Extracted header names: ['#', 'First Name', 'Last Name', 'Username']
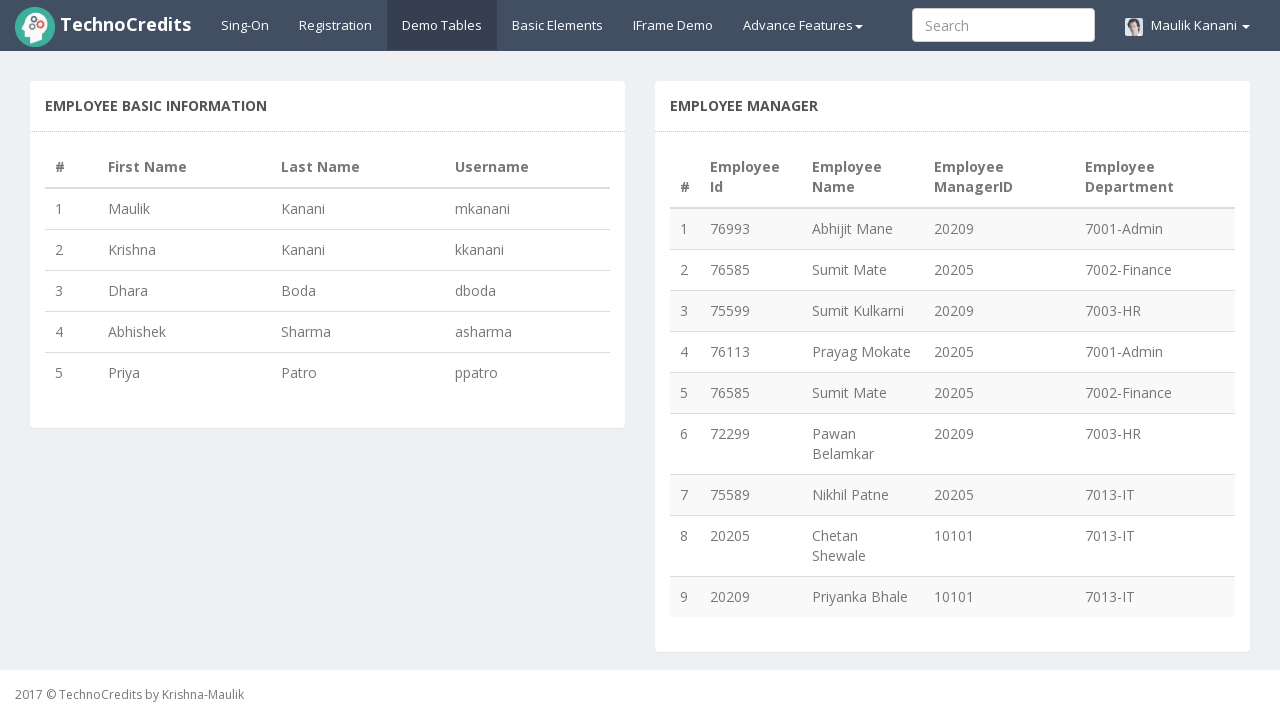

Verified header names match expected values
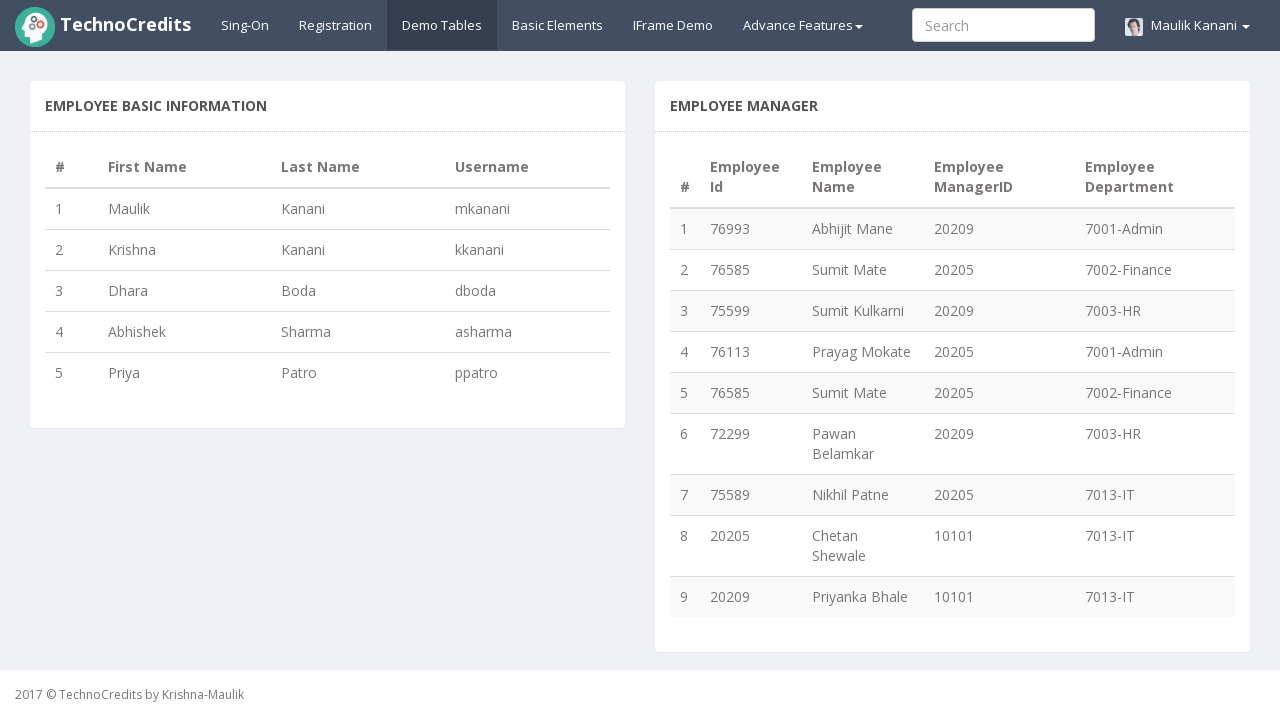

Retrieved 5 username elements from table
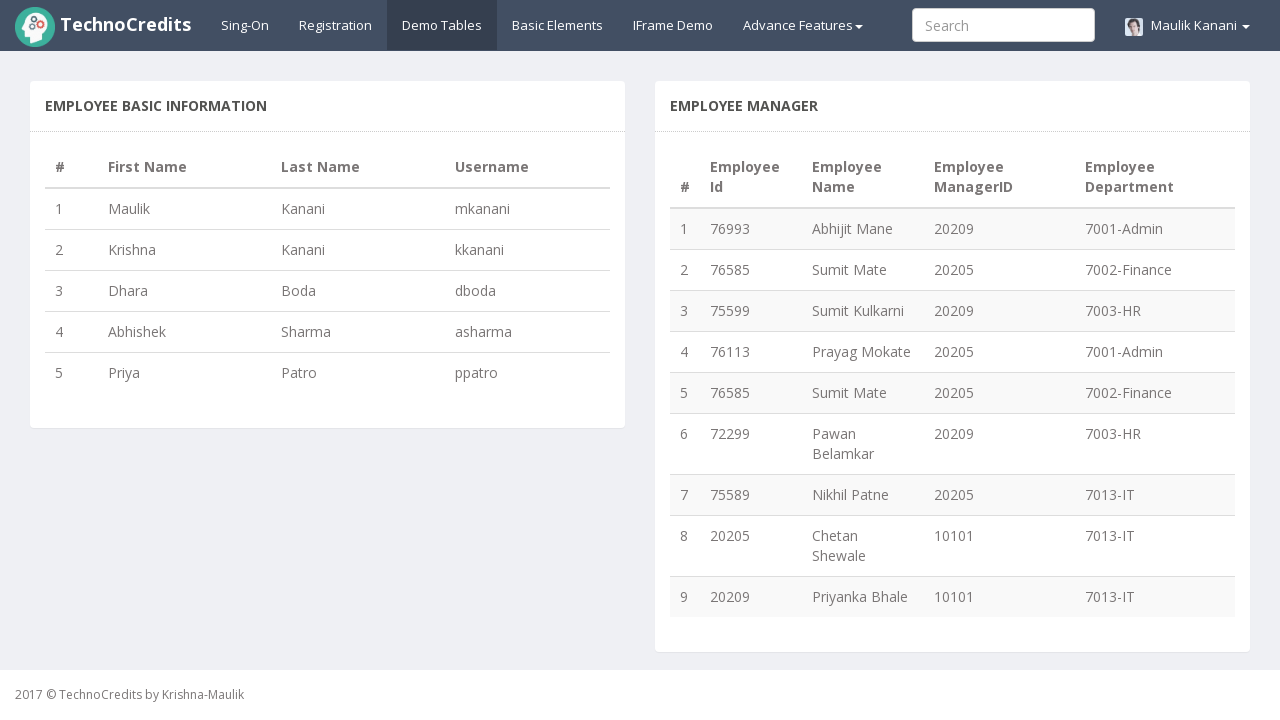

Extracted usernames: ['mkanani', 'kkanani', 'dboda', 'asharma', 'ppatro']
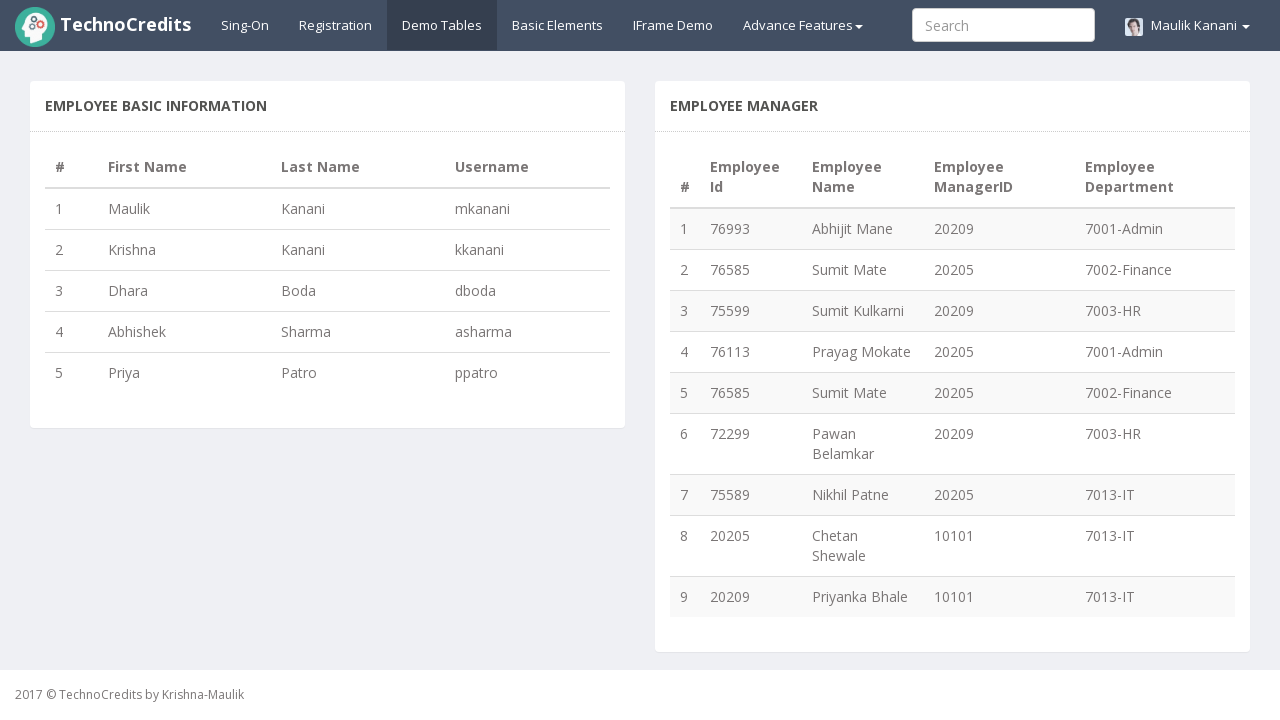

Verified all usernames are unique
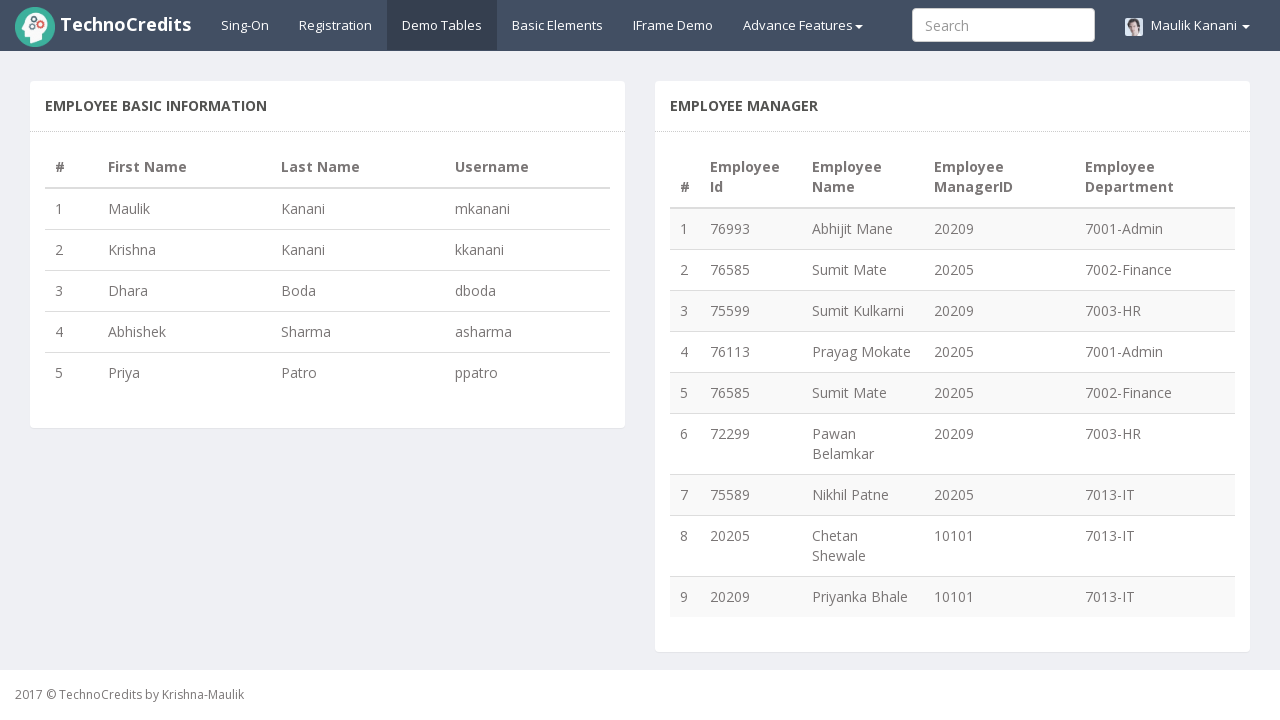

Retrieved 5 first name elements from table
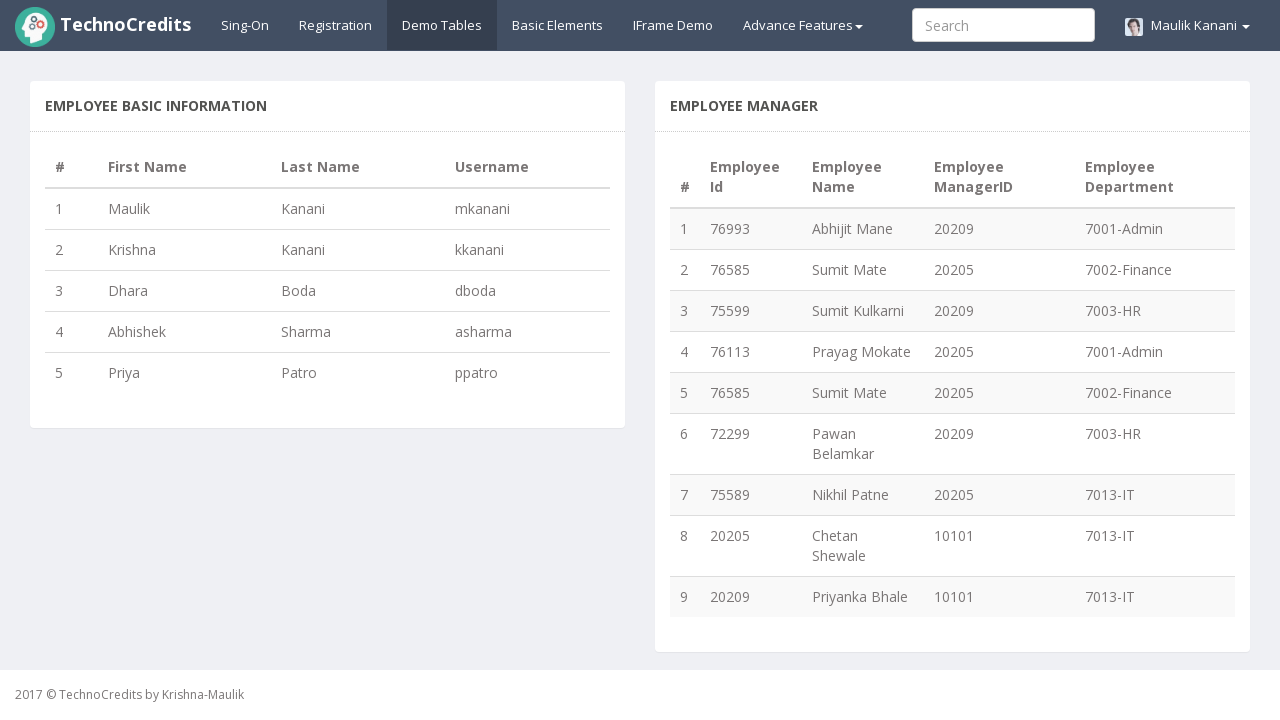

Retrieved 5 last name elements from table
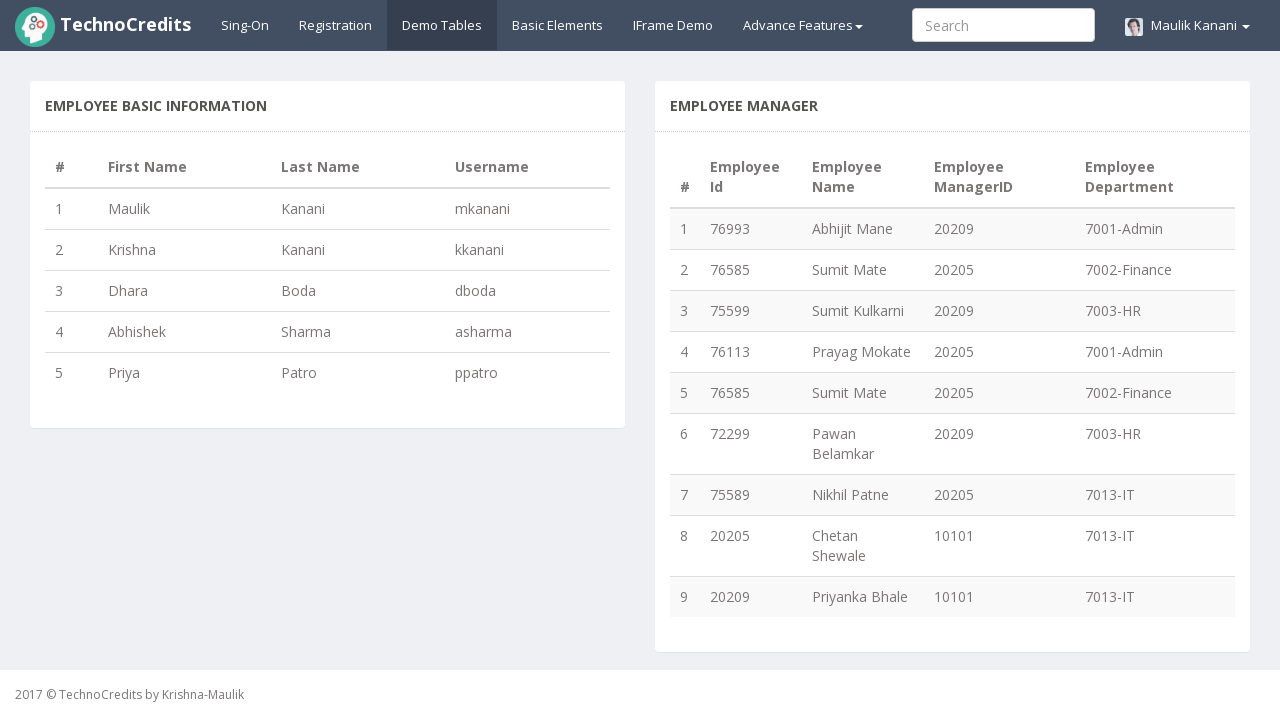

Created name mapping from table data: {'Maulik': 'Kanani', 'Krishna': 'Kanani', 'Dhara': 'Boda', 'Abhishek': 'Sharma', 'Priya': 'Patro'}
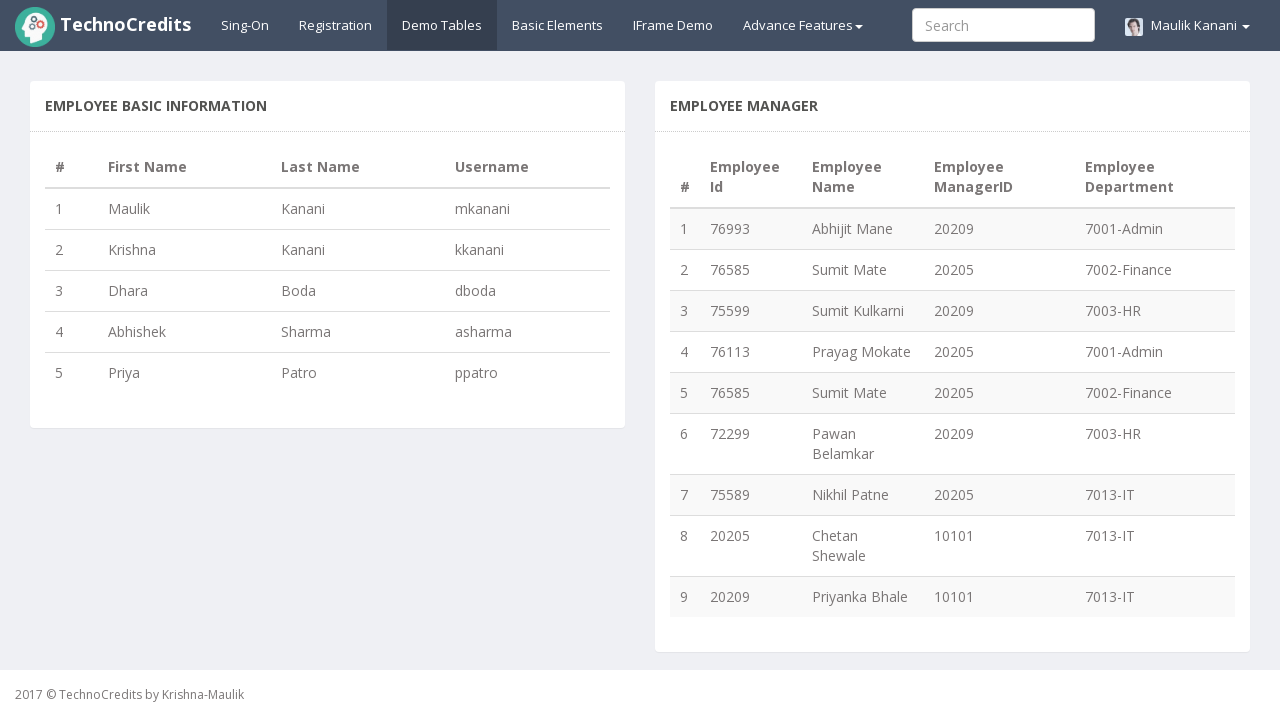

Verified that Priya's last name is Patro
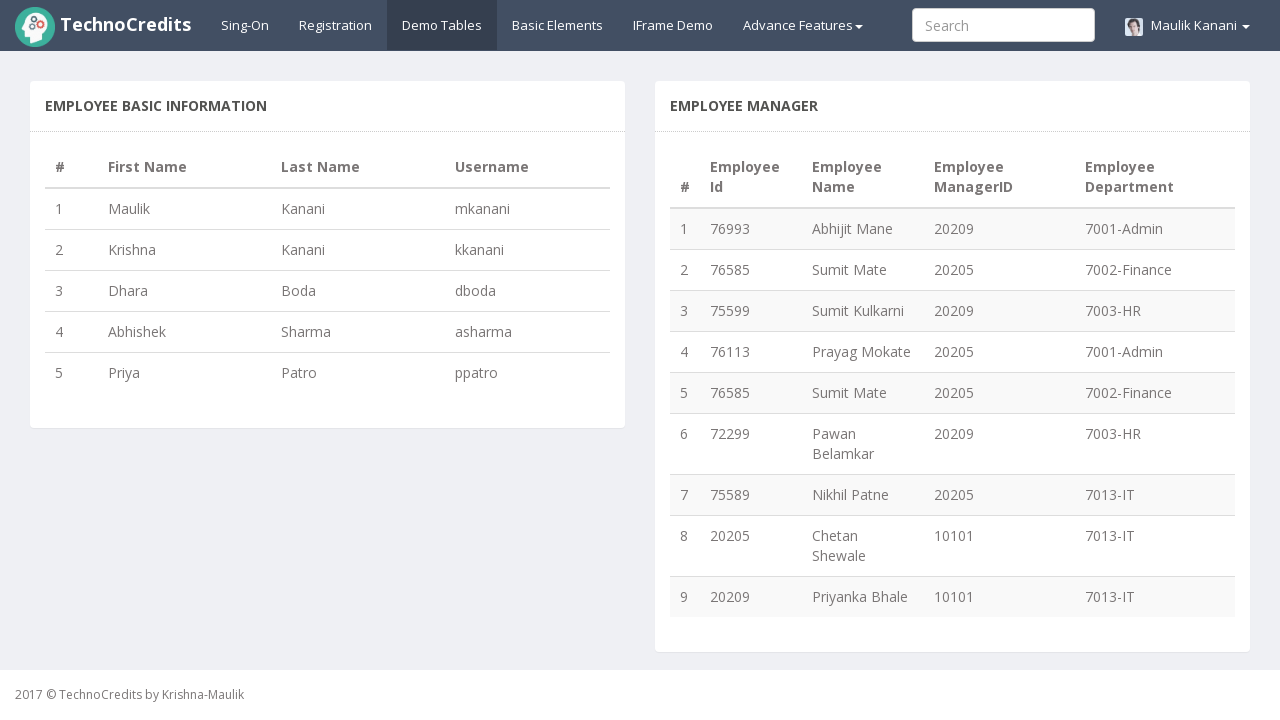

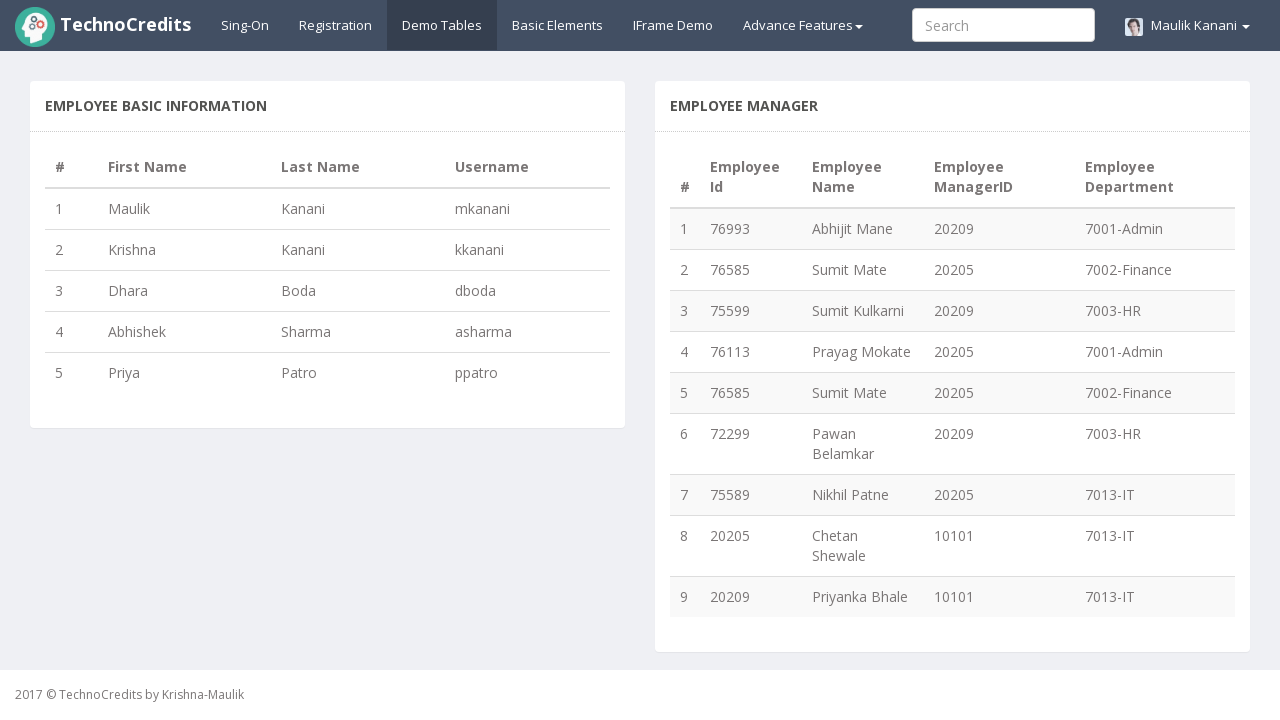